Tests dropdown and checkbox interactions on a flight booking practice page, including selecting senior citizen discount, switching trip type to round trip, and incrementing adult passenger count.

Starting URL: https://rahulshettyacademy.com/dropdownsPractise/#

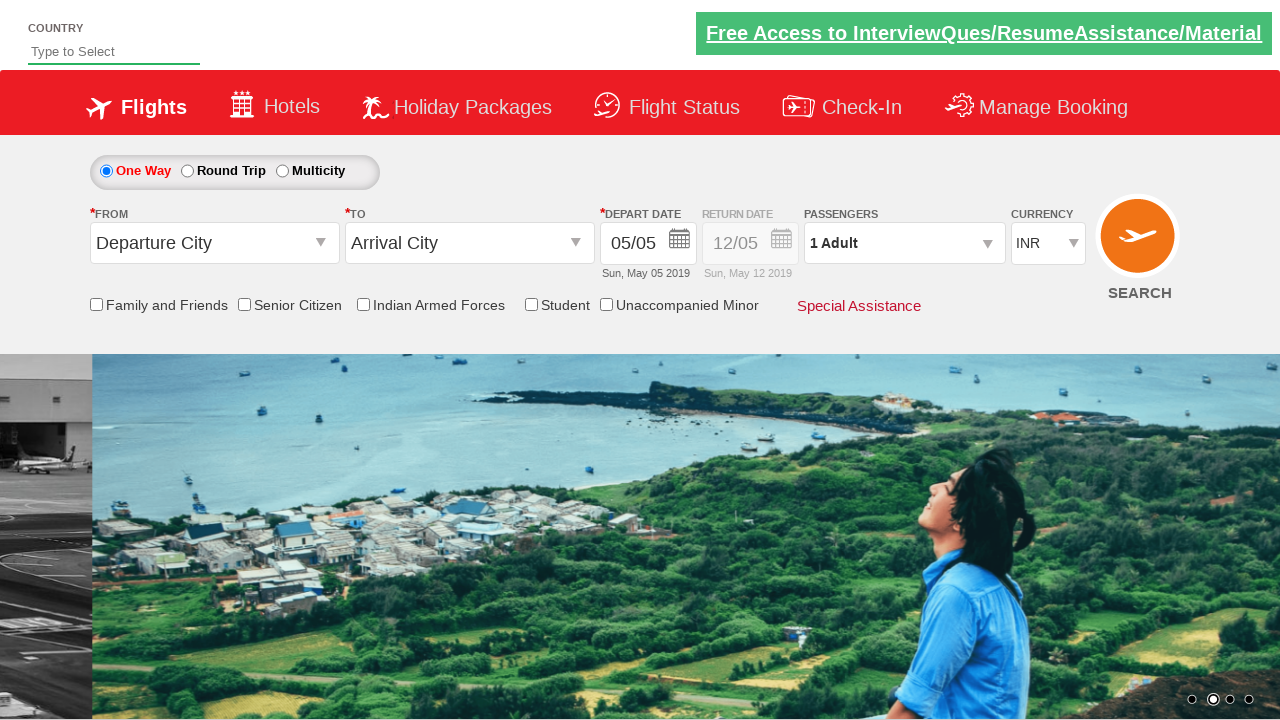

Clicked Senior Citizen Discount checkbox at (244, 304) on input[id*='SeniorCitizenDiscount']
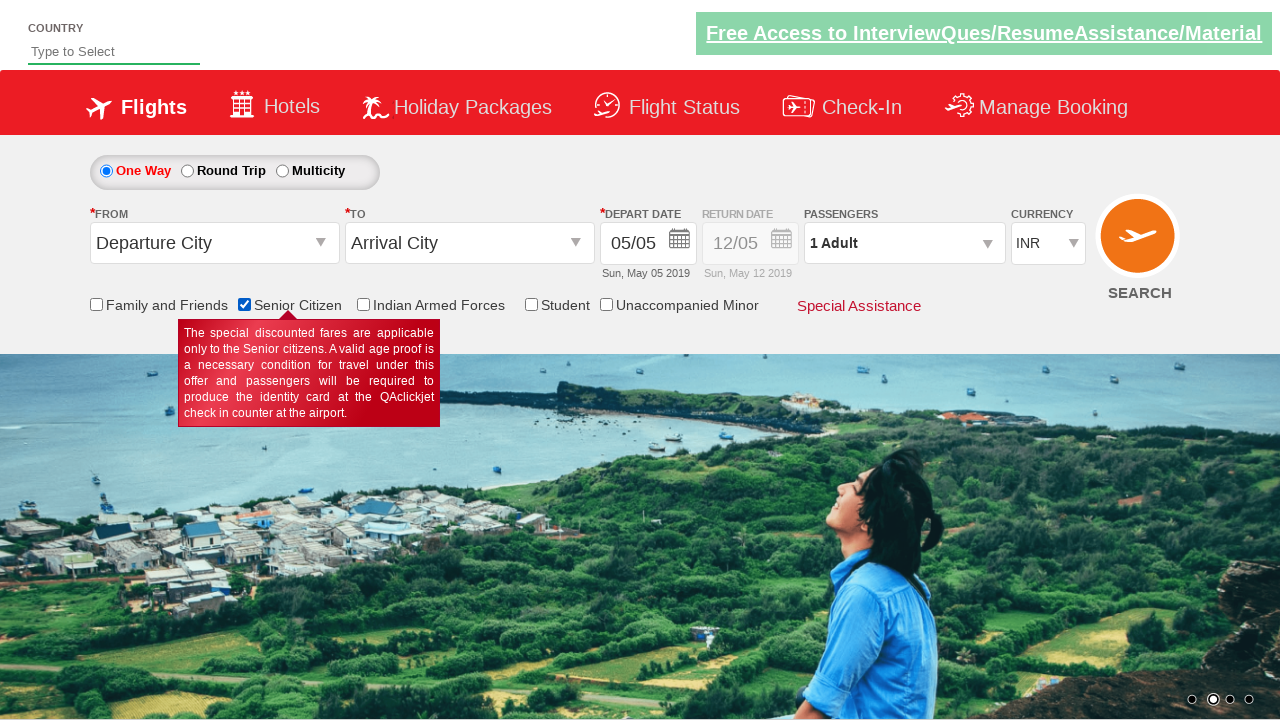

Clicked Round Trip radio button at (187, 171) on #ctl00_mainContent_rbtnl_Trip_1
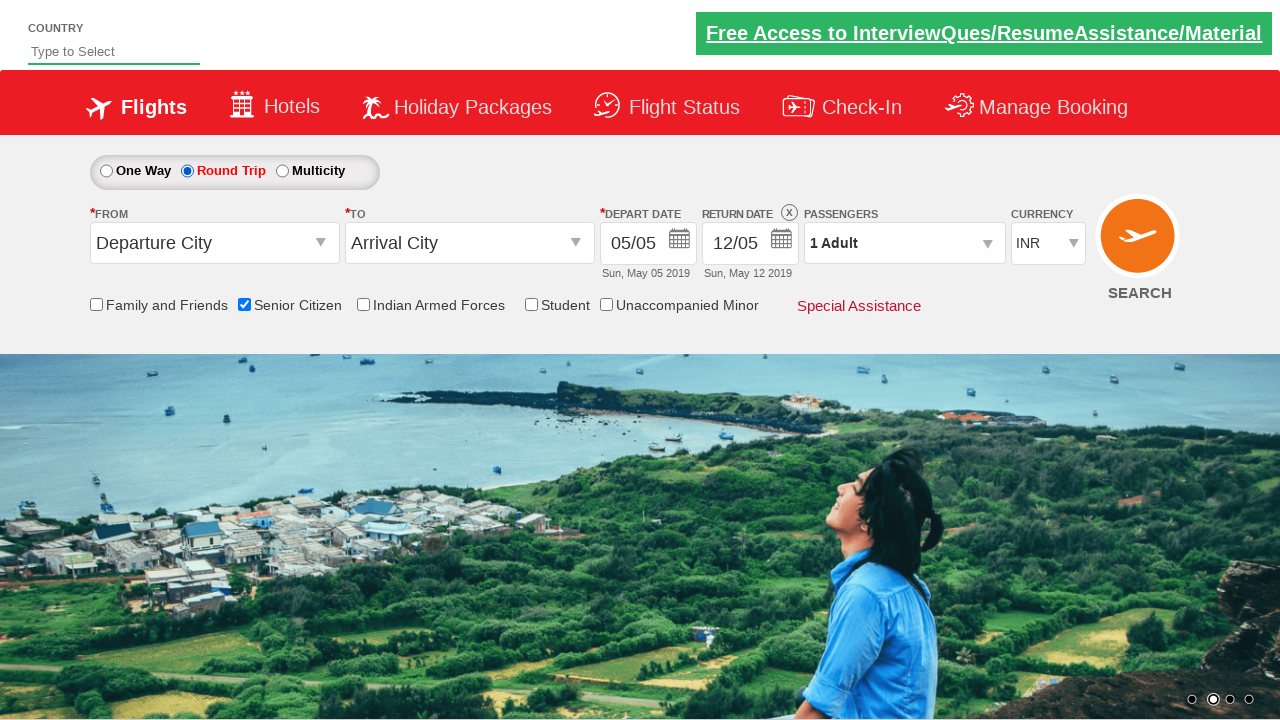

Clicked passenger info dropdown at (904, 243) on #divpaxinfo
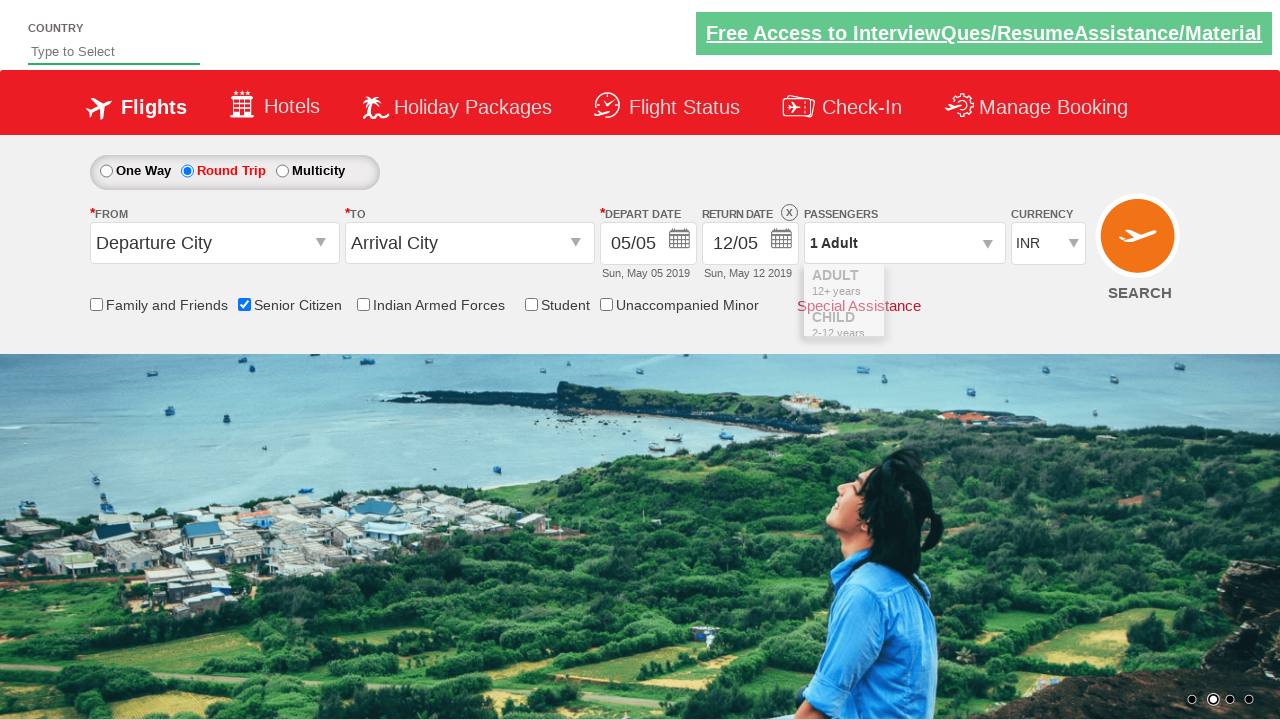

Waited for dropdown to be visible
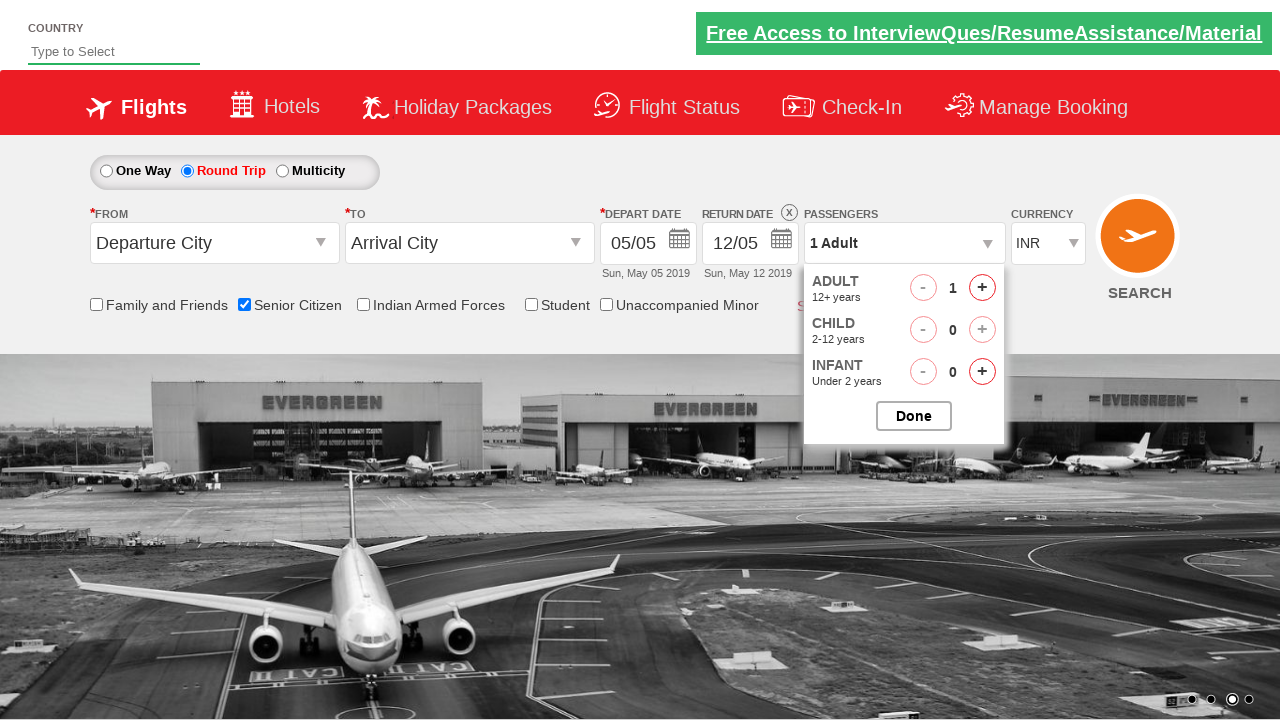

Clicked increment adult button (iteration 1) at (982, 288) on #hrefIncAdt
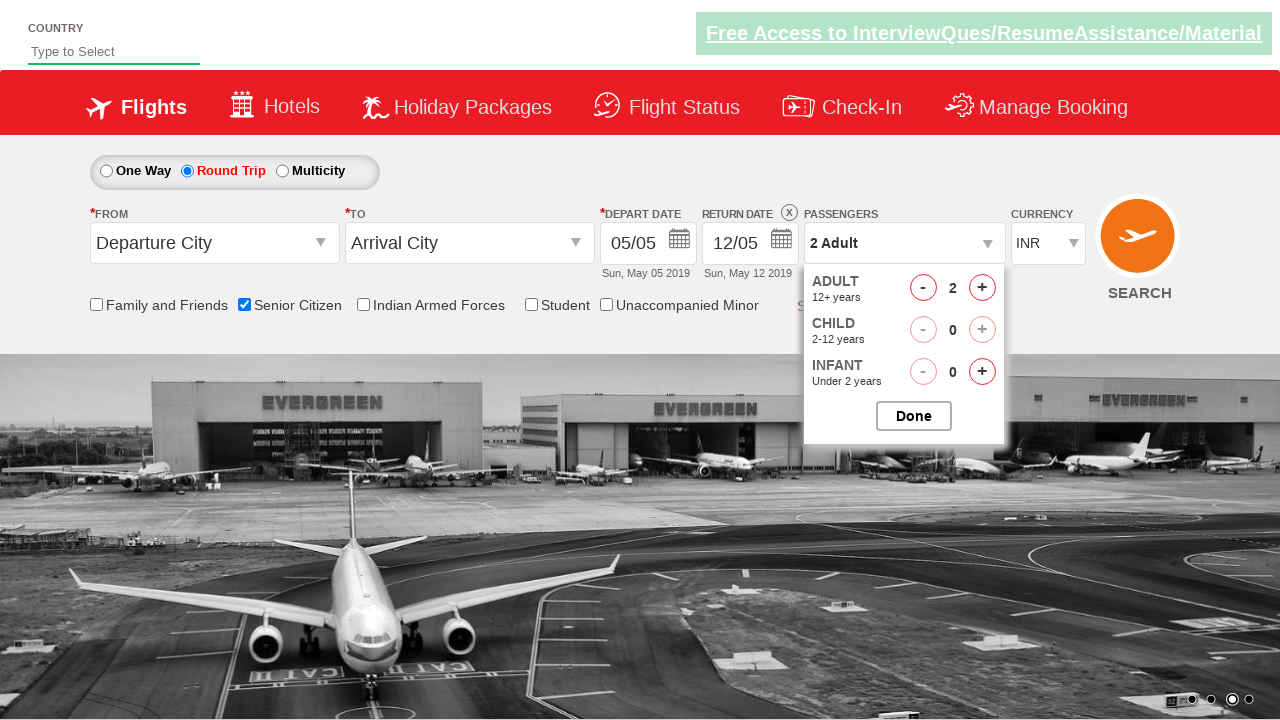

Clicked increment adult button (iteration 2) at (982, 288) on #hrefIncAdt
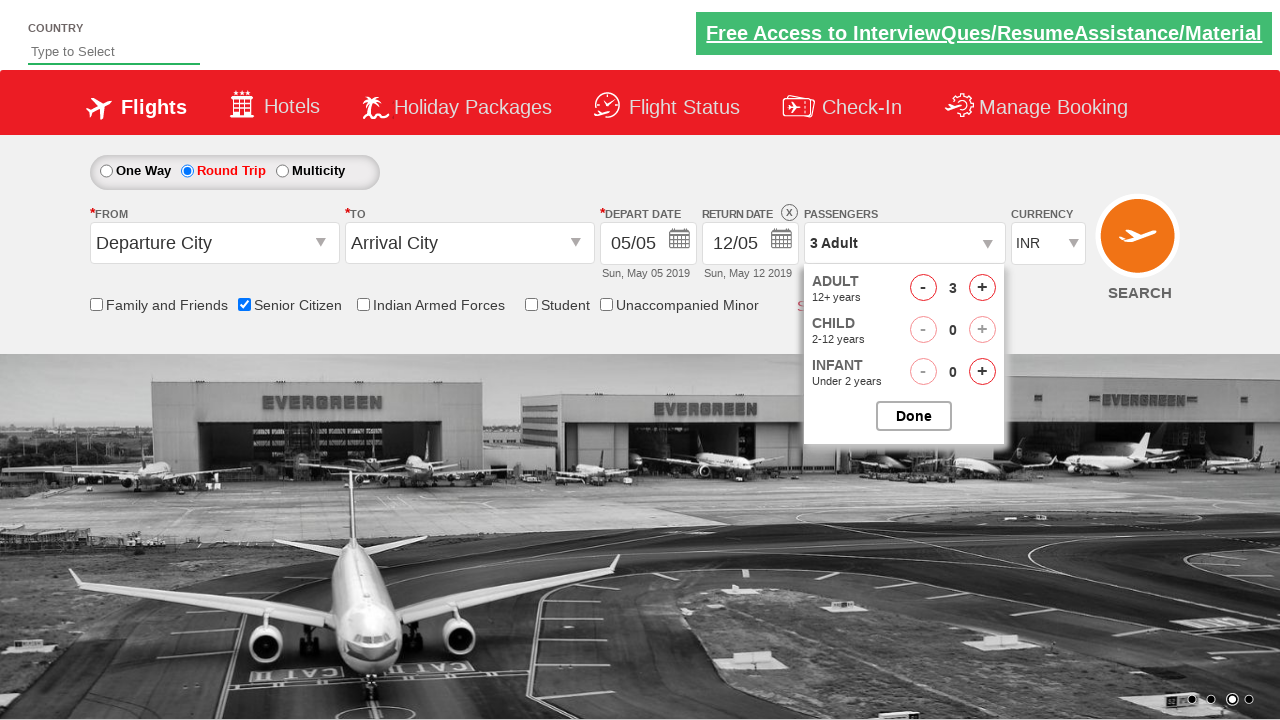

Clicked increment adult button (iteration 3) at (982, 288) on #hrefIncAdt
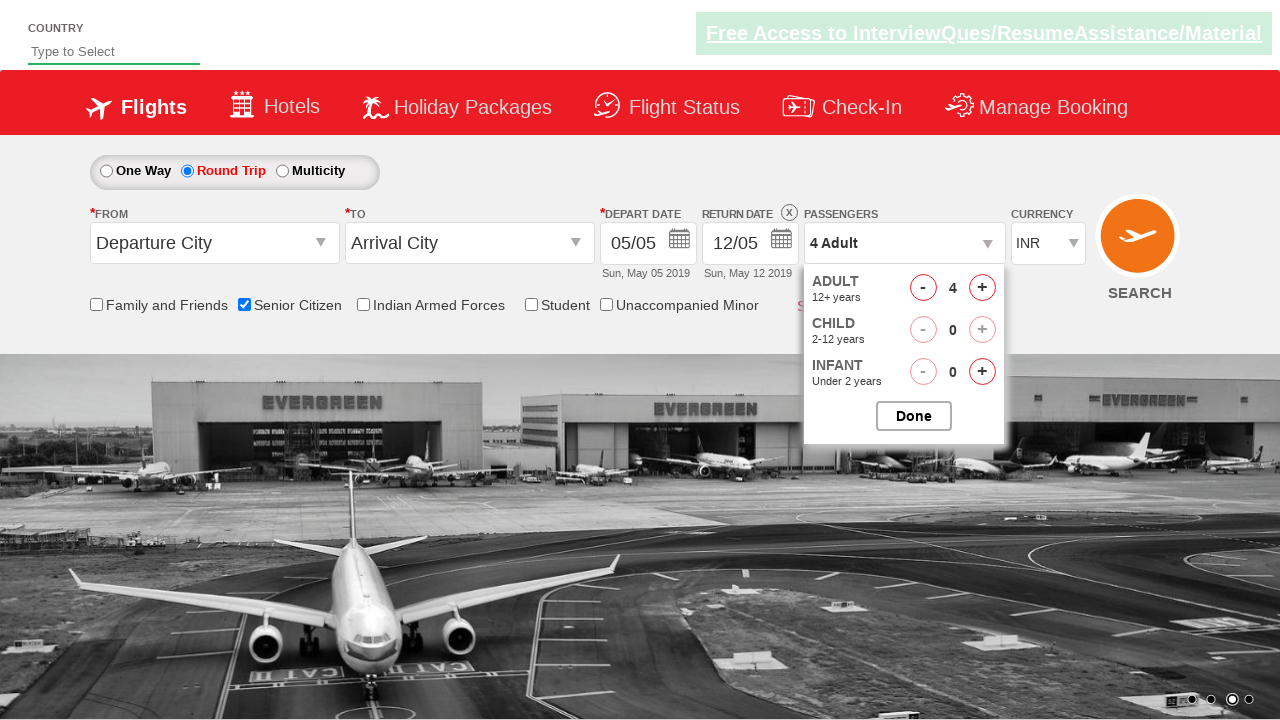

Clicked increment adult button (iteration 4) at (982, 288) on #hrefIncAdt
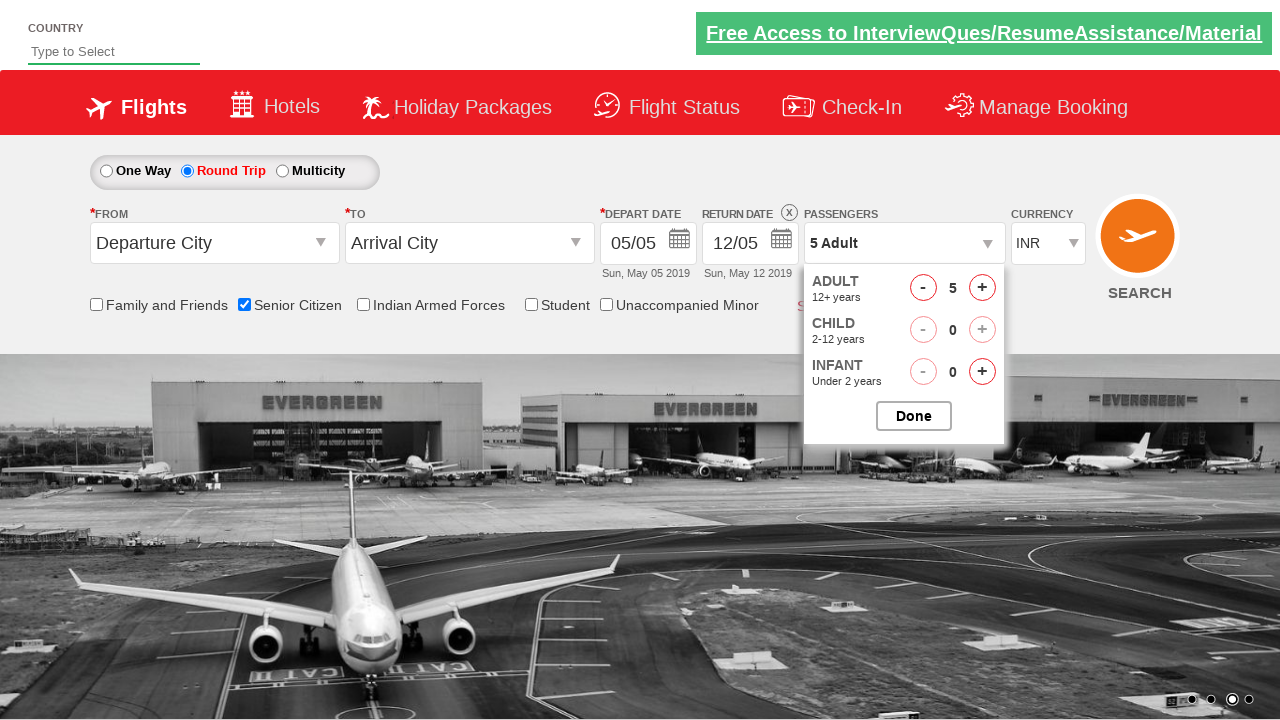

Closed the passenger options dropdown at (914, 416) on #btnclosepaxoption
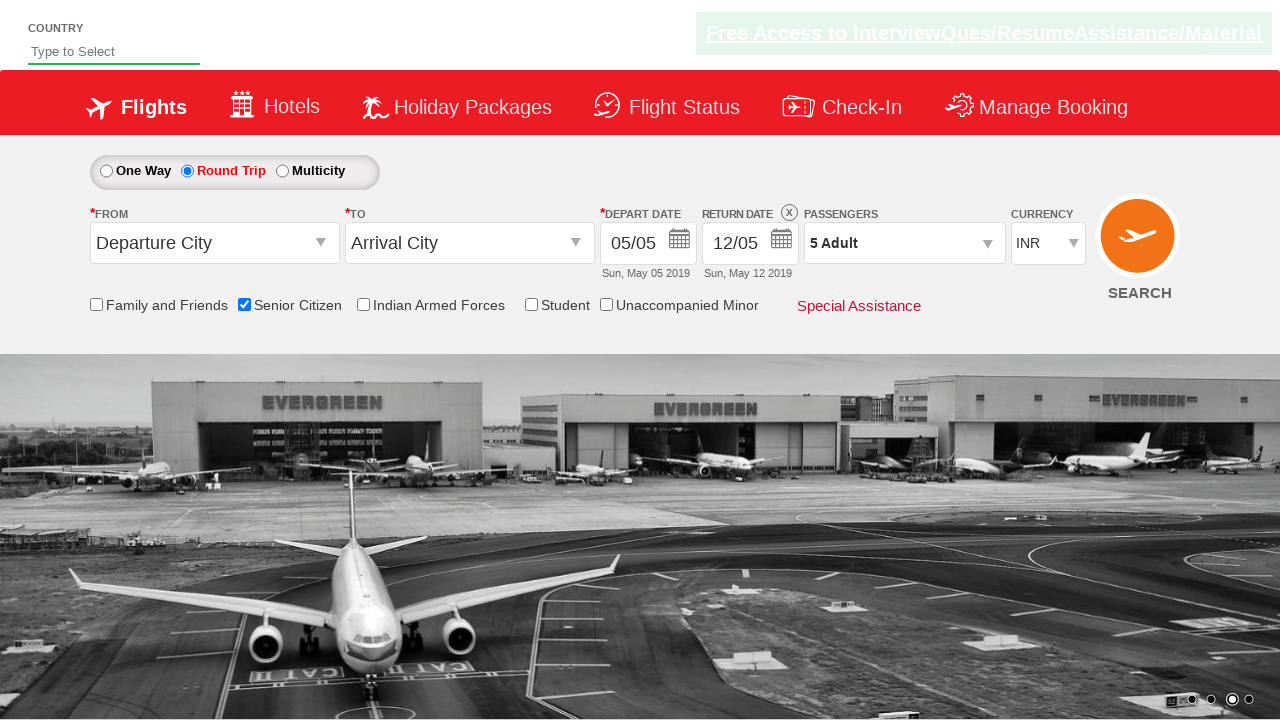

Passenger info updated and displayed
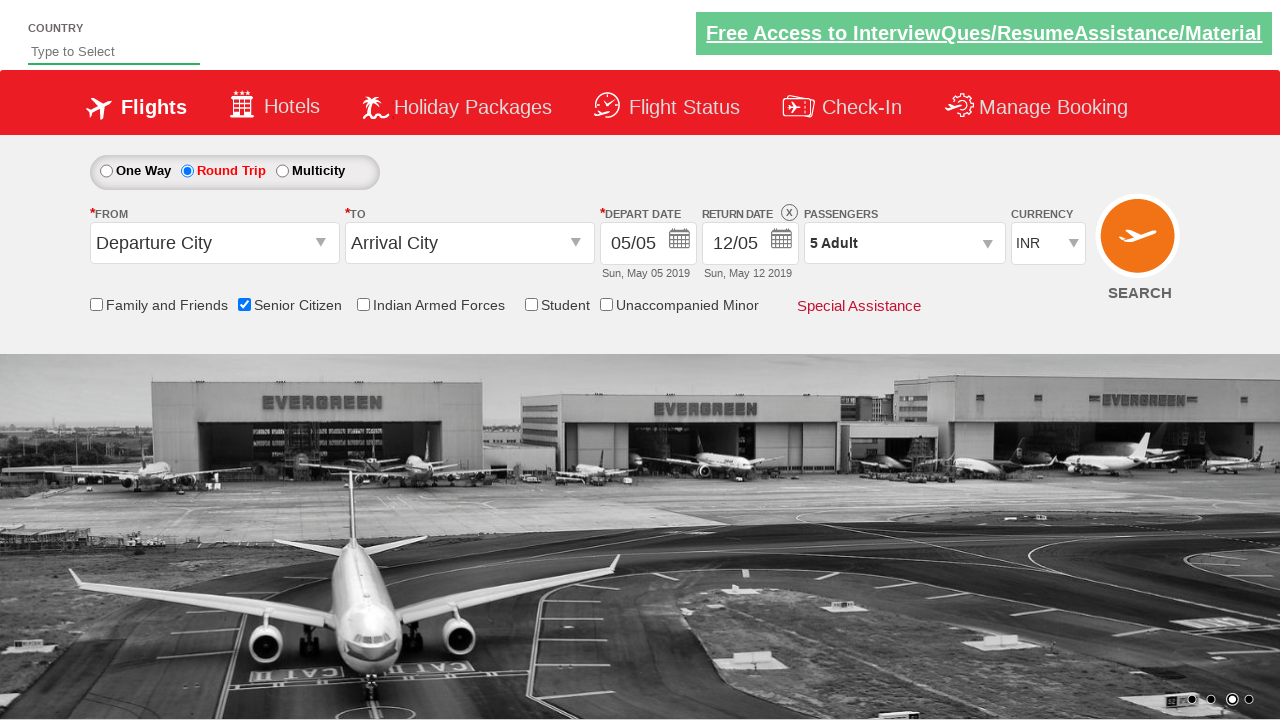

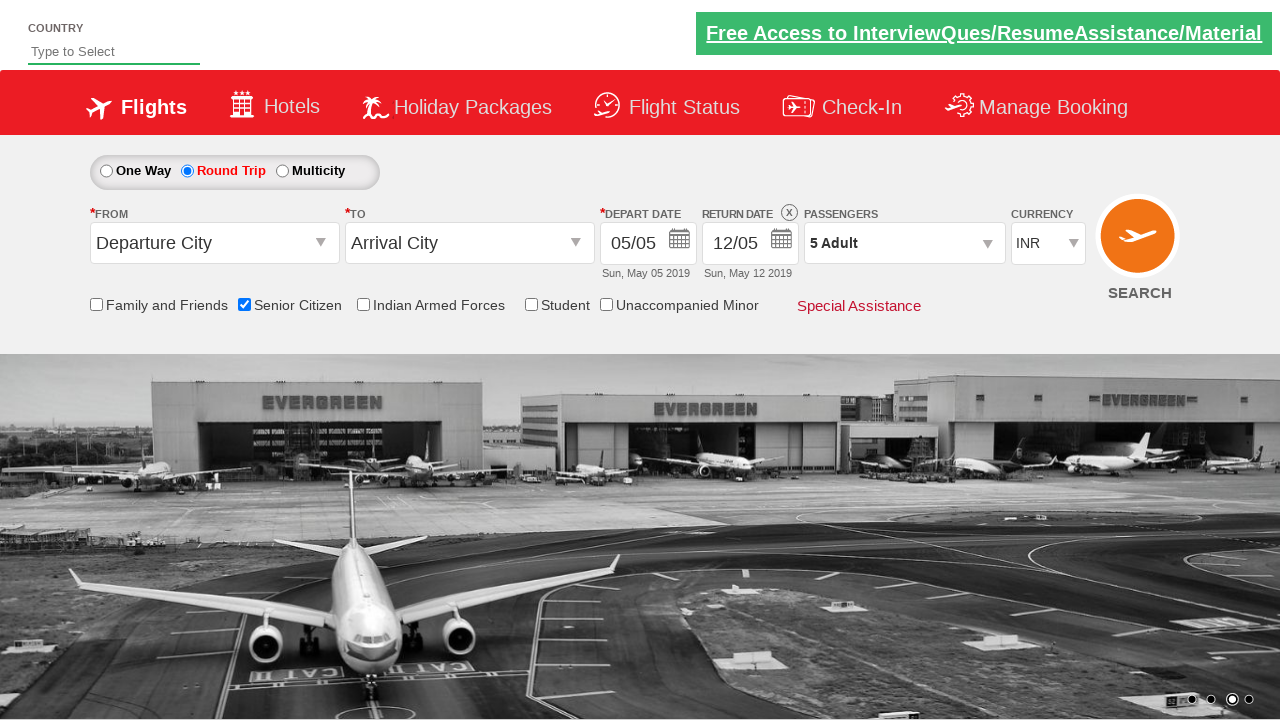